Tests iframe handling by switching to an embedded iframe, interacting with a mobile menu toggle and menu item, then switching back to the parent frame.

Starting URL: https://www.globalsqa.com/demo-site/frames-and-windows/#iFrame

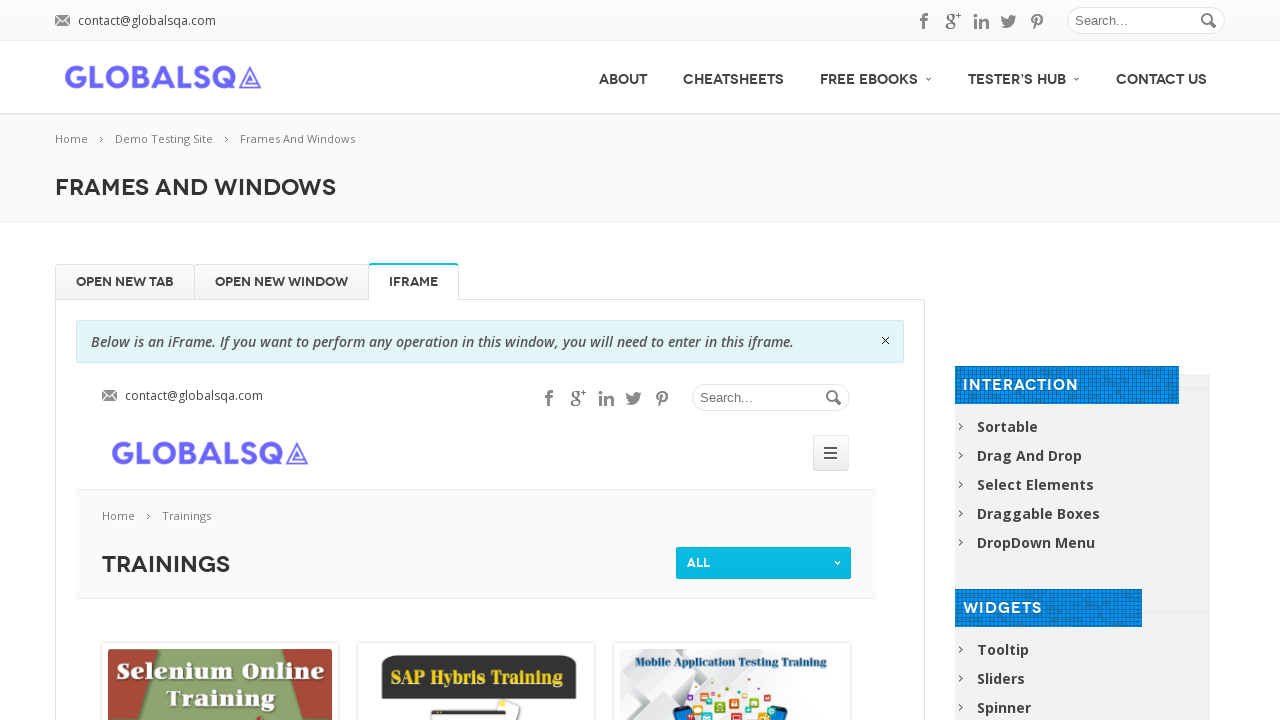

Set viewport size to 1920x1080
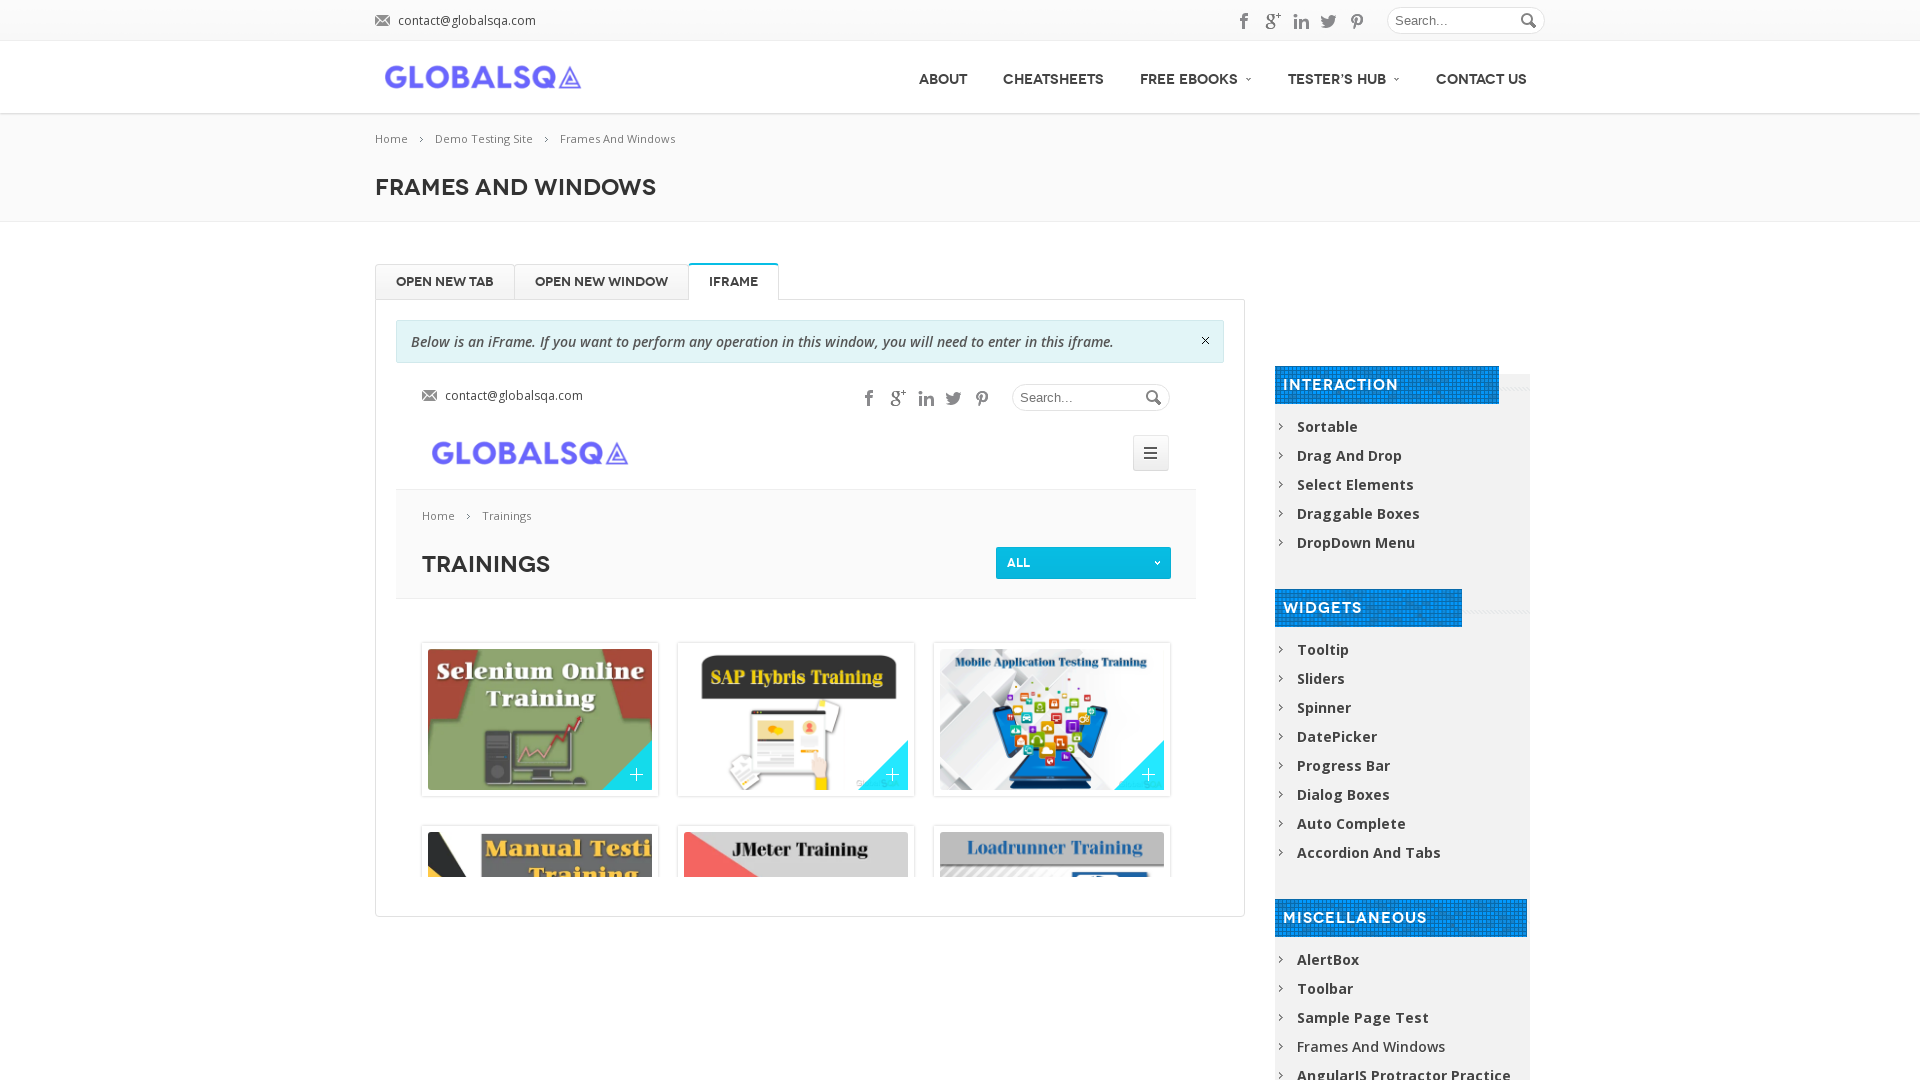

Located iframe with name 'globalSqa'
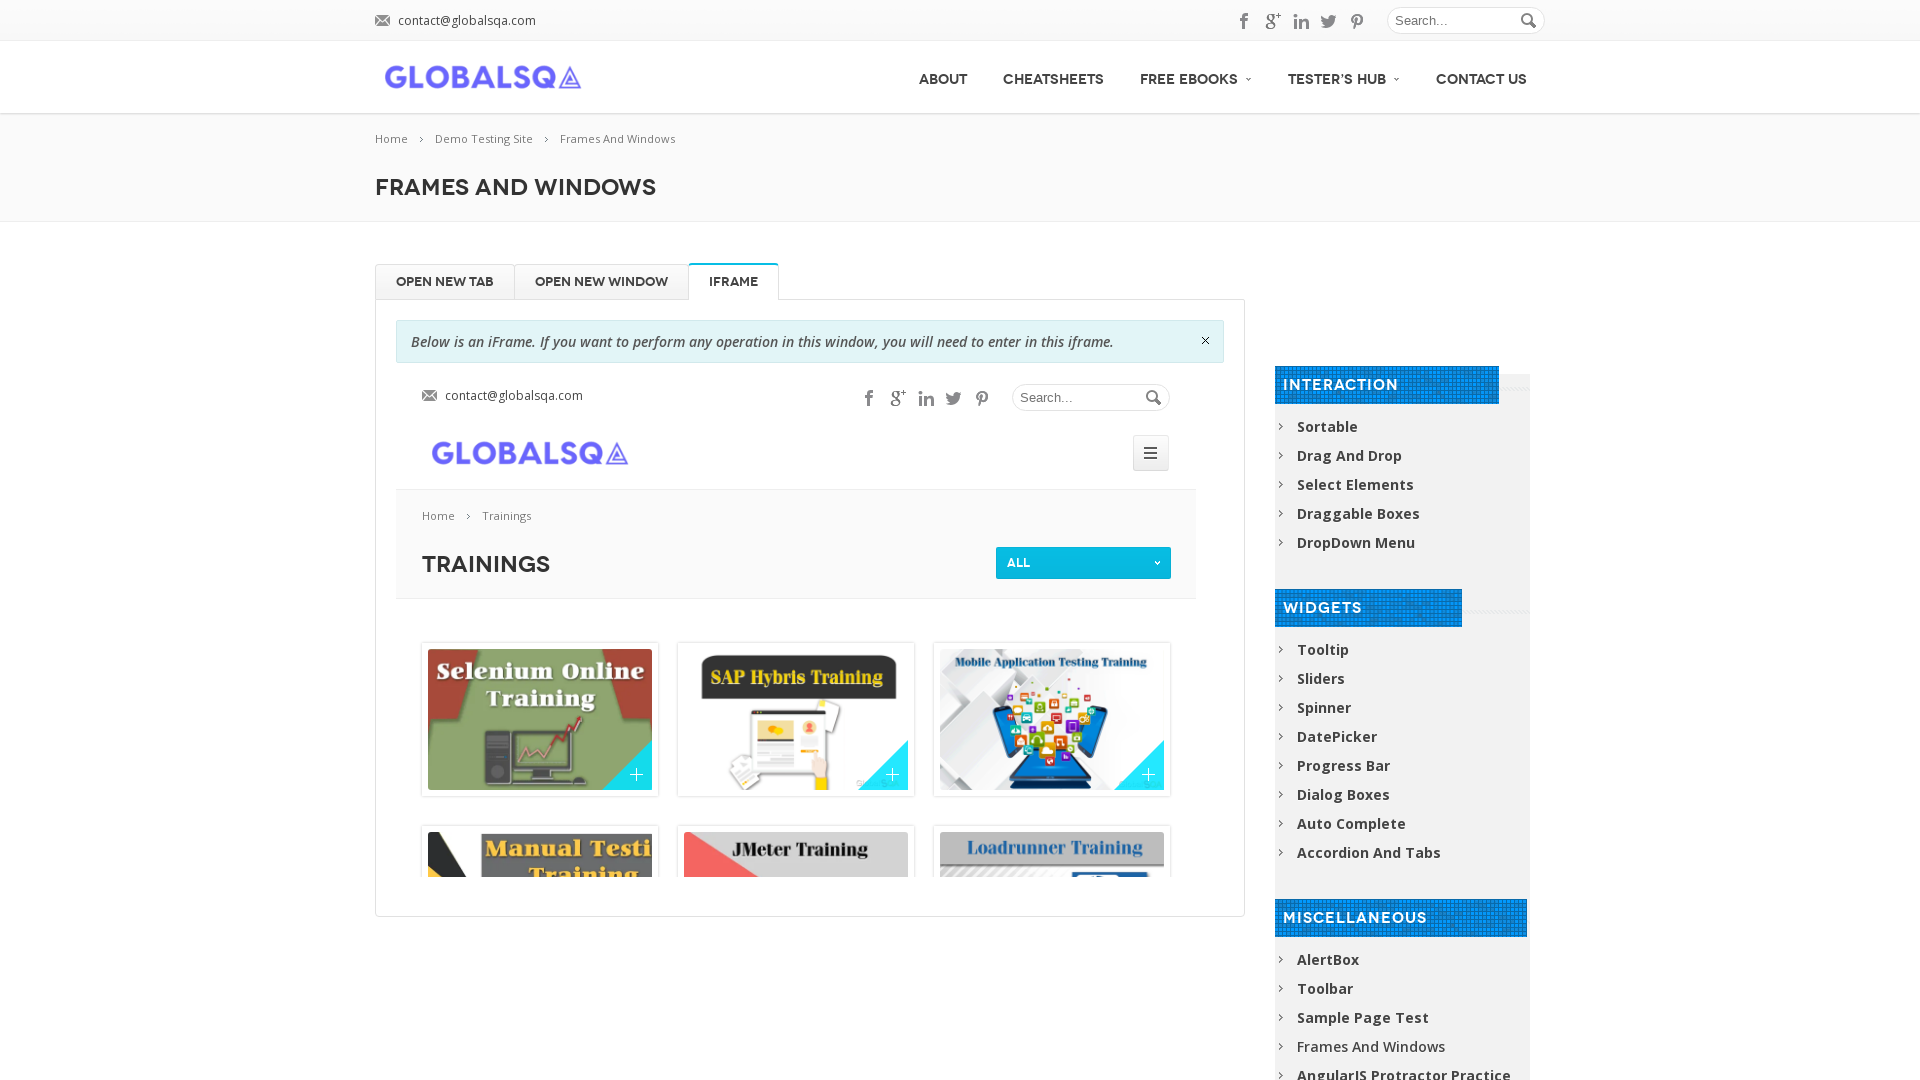

Clicked mobile menu toggler in iframe at (1151, 453) on iframe[name='globalSqa'] >> internal:control=enter-frame >> #mobile_menu_toggler
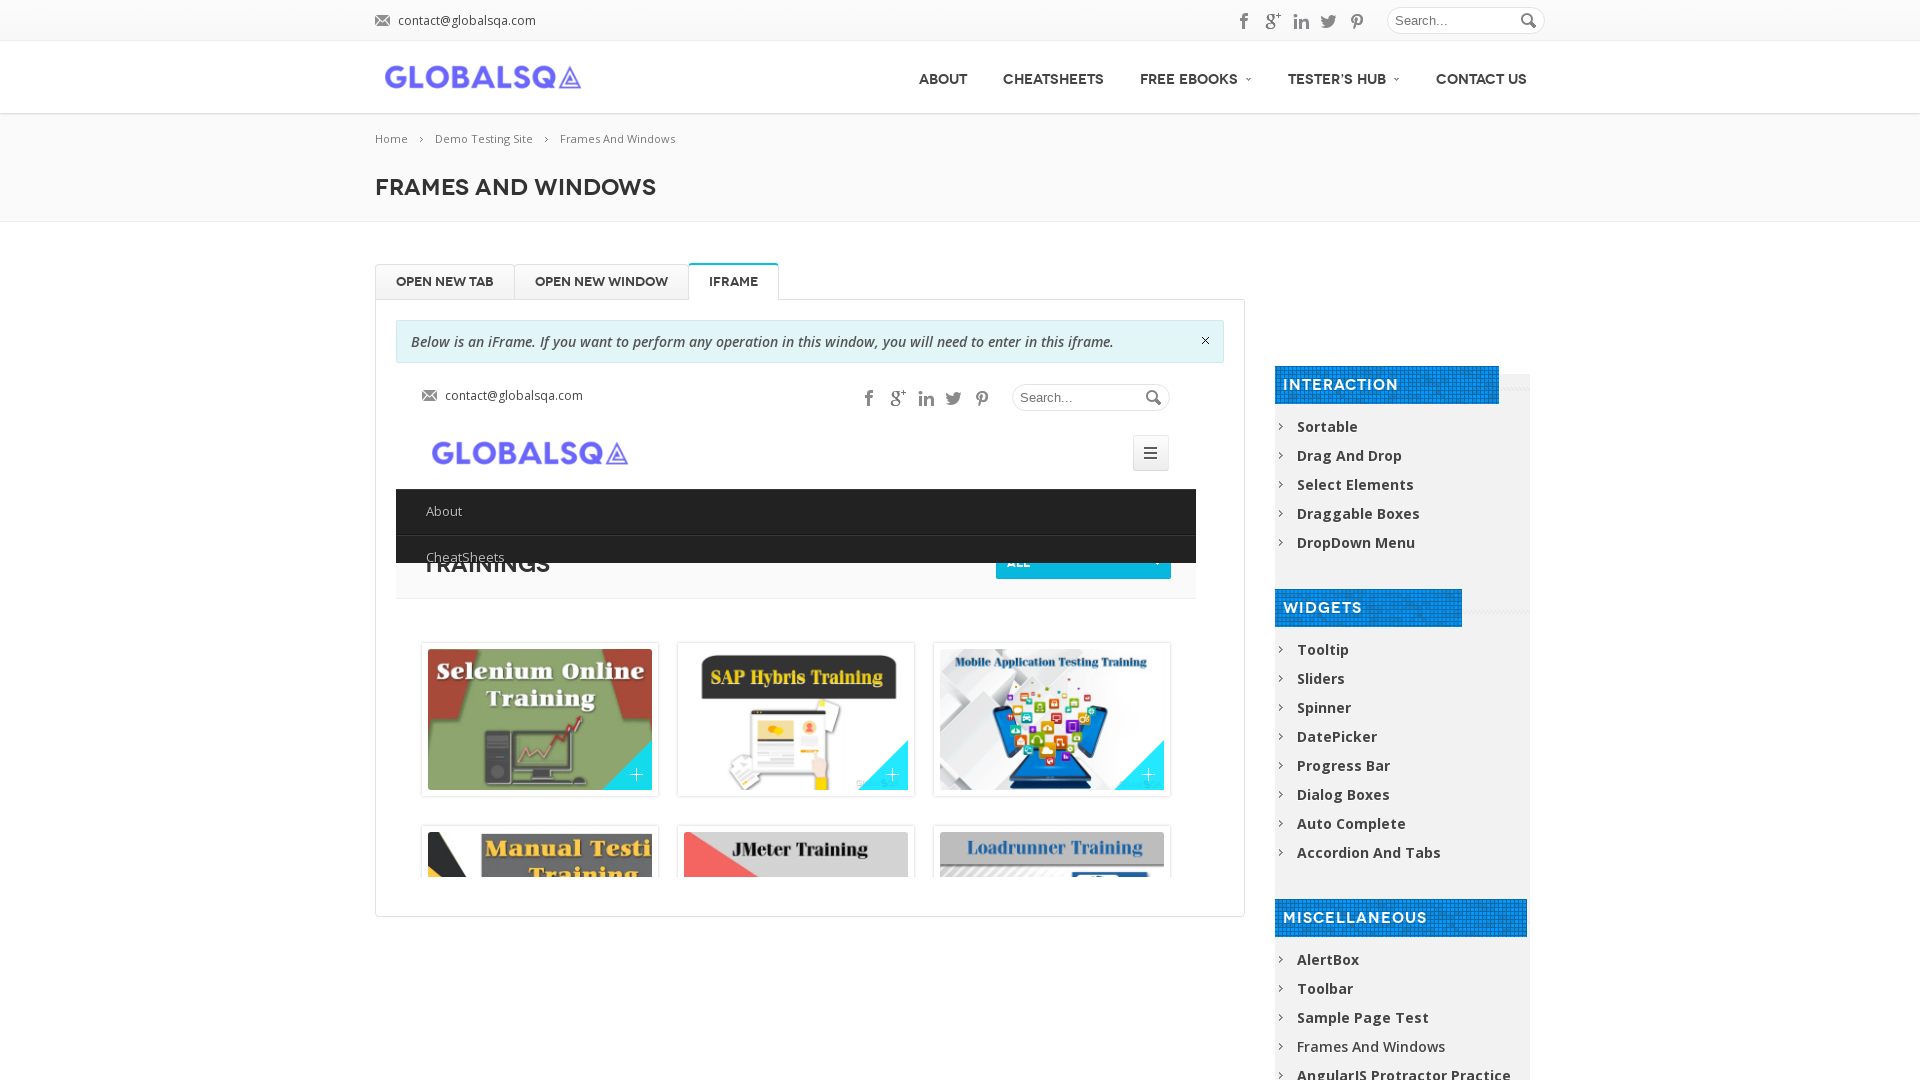

Waited 1000ms for menu animation to complete
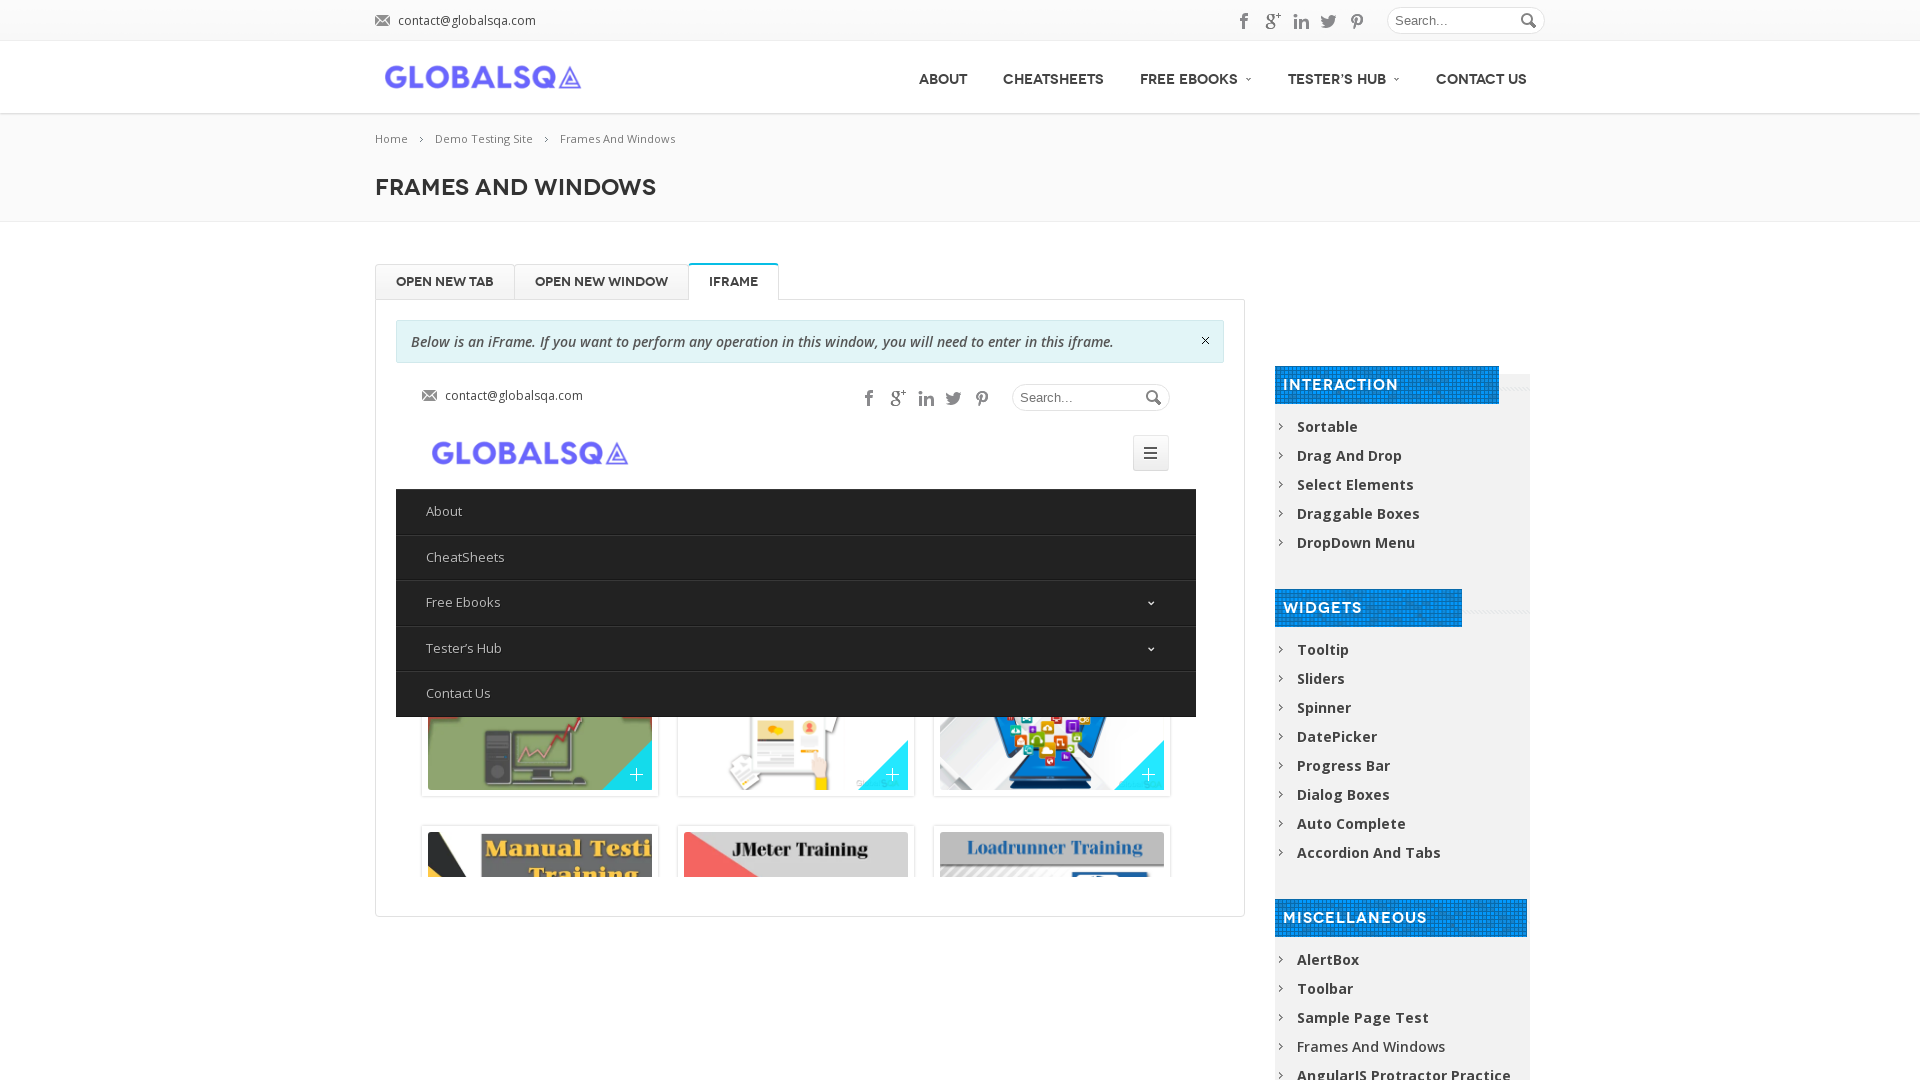

Clicked first menu item in mobile menu at (796, 512) on iframe[name='globalSqa'] >> internal:control=enter-frame >> xpath=//*[@id="mobil
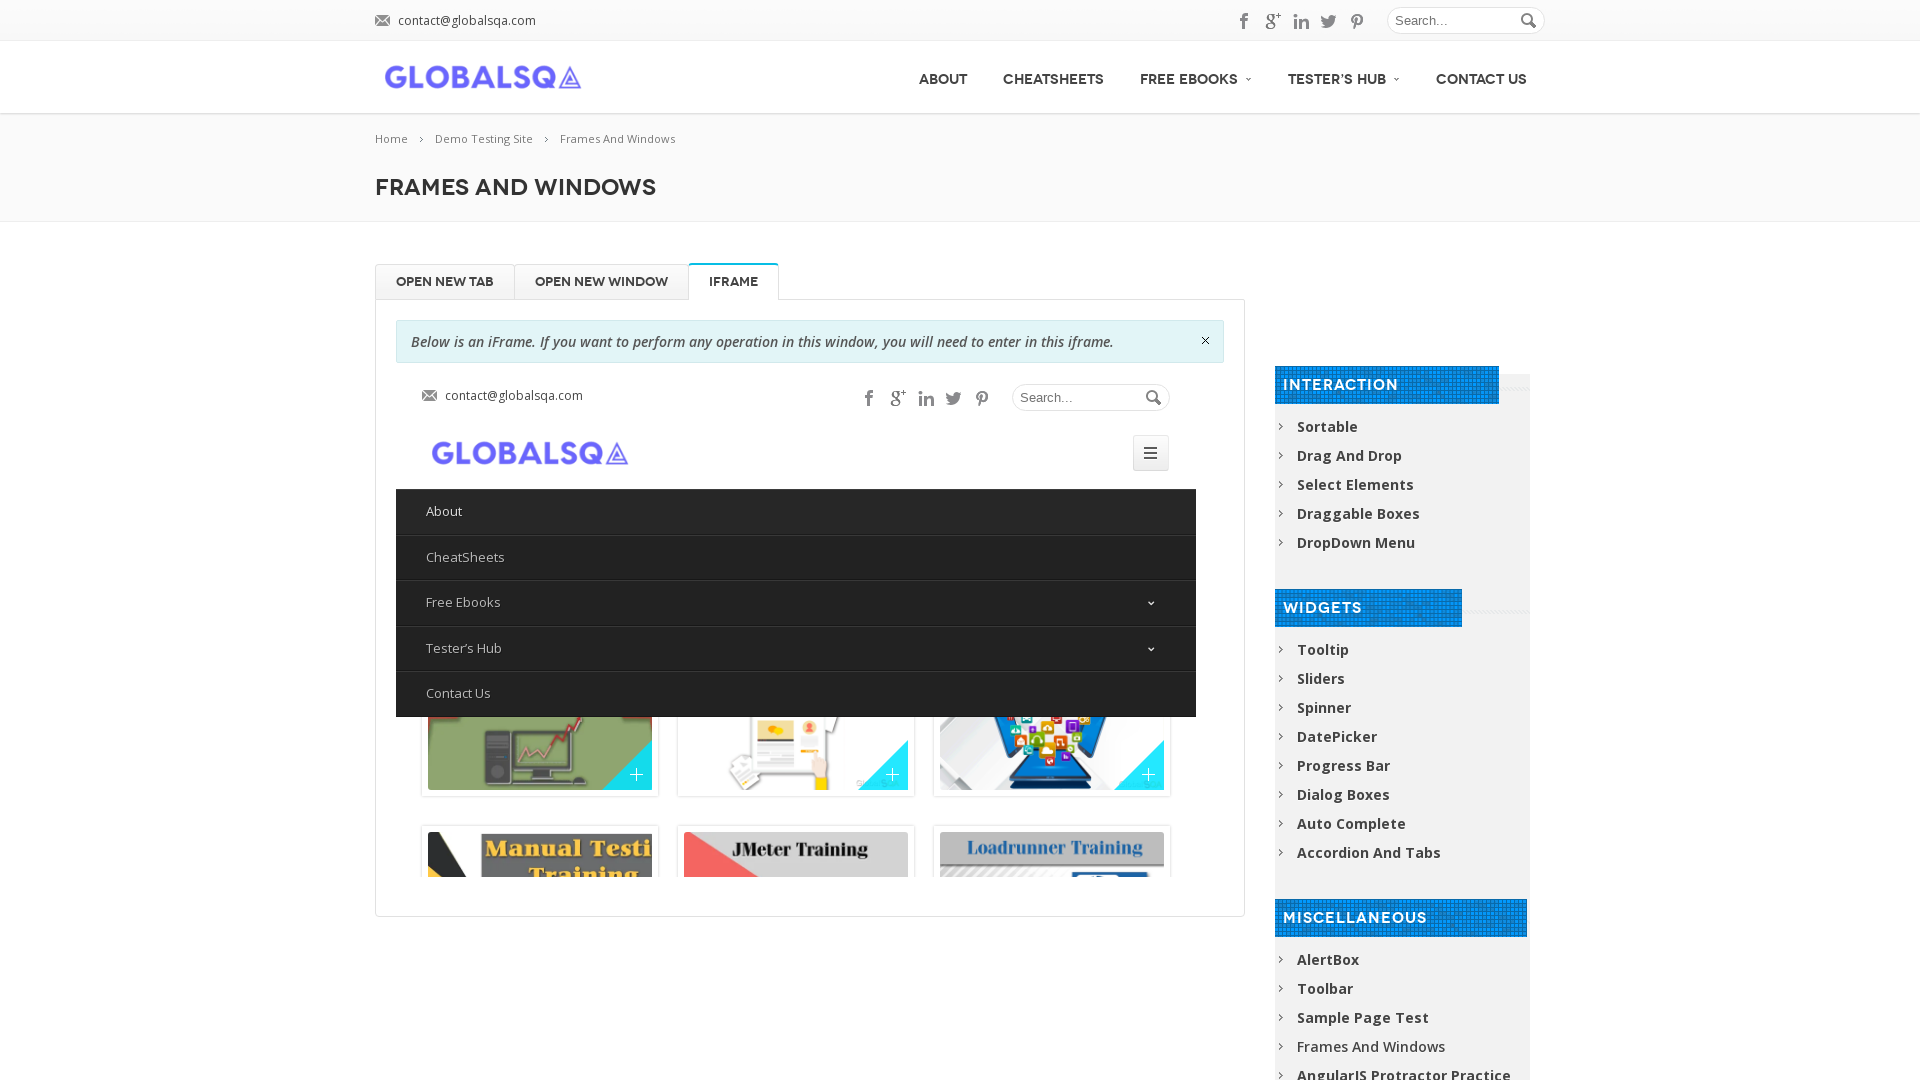

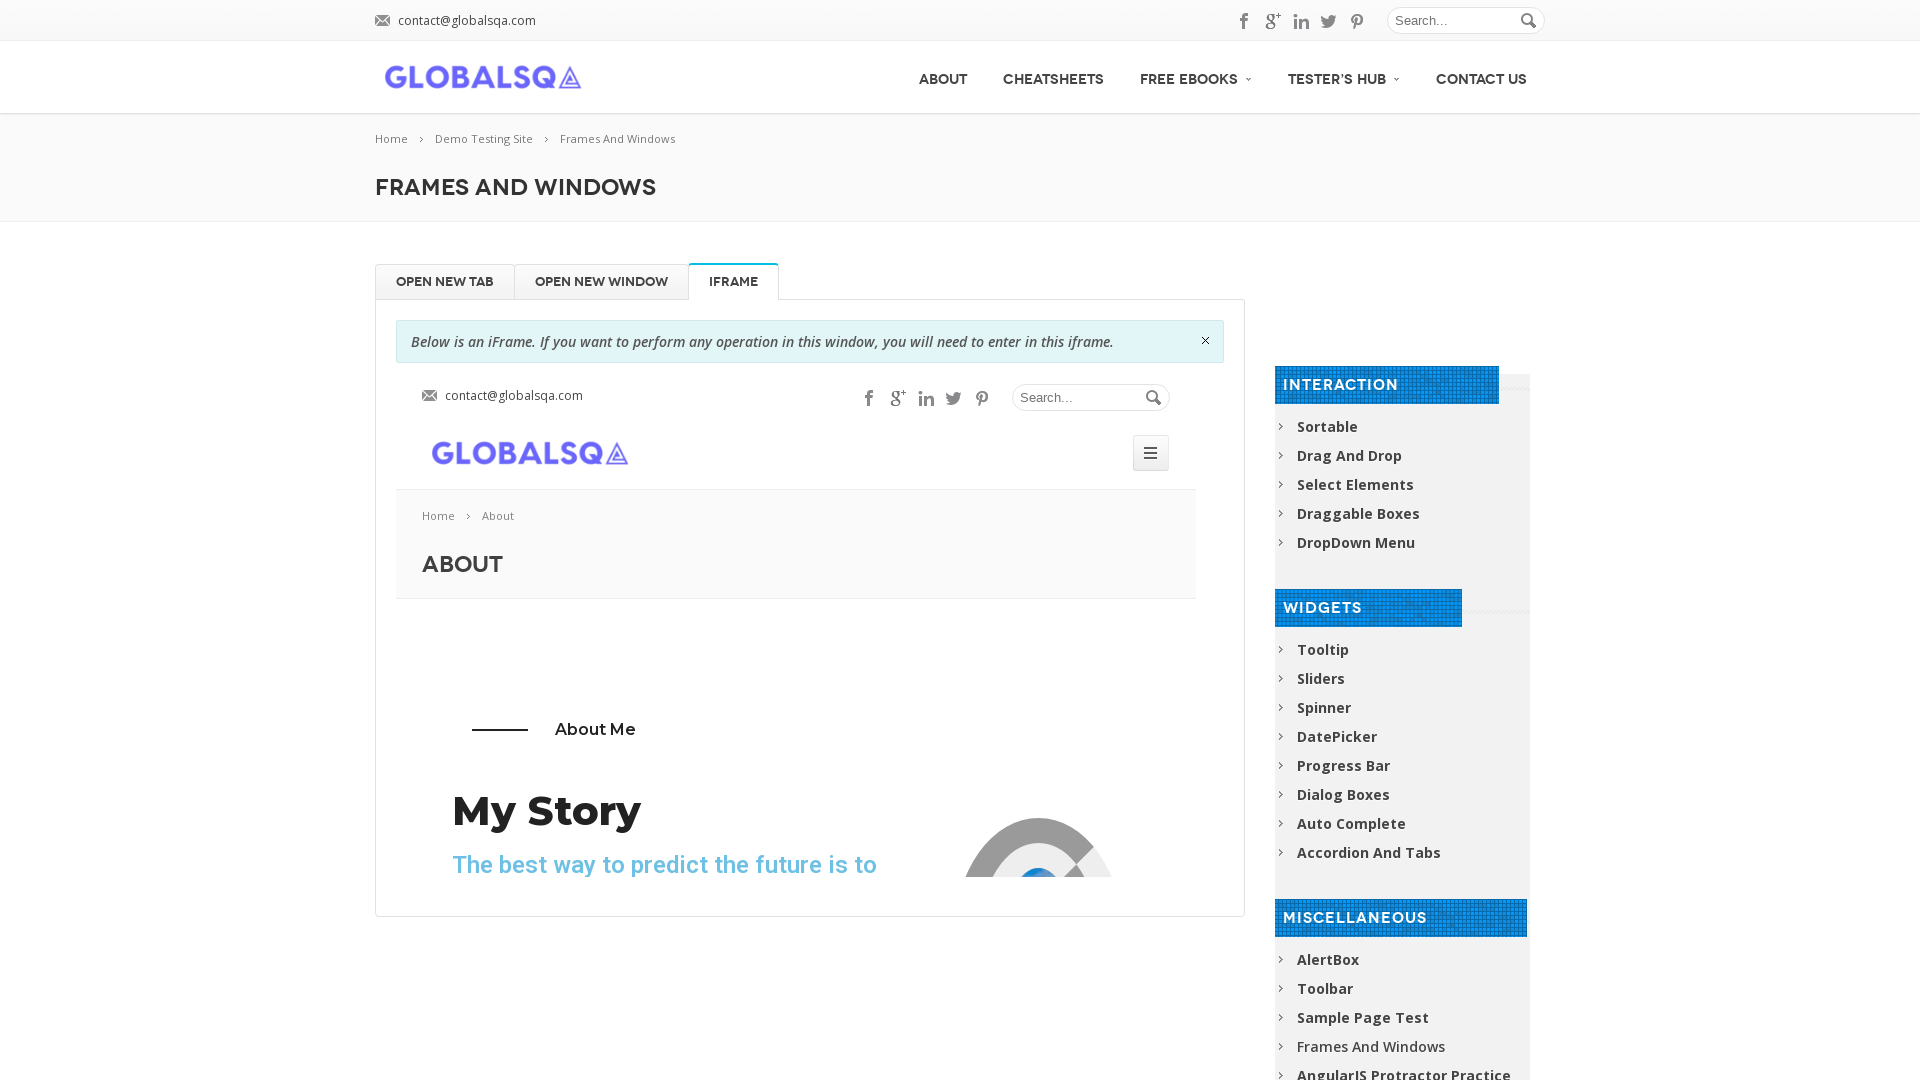